Navigates to YouTube homepage and verifies the page loads successfully

Starting URL: https://www.youtube.com/

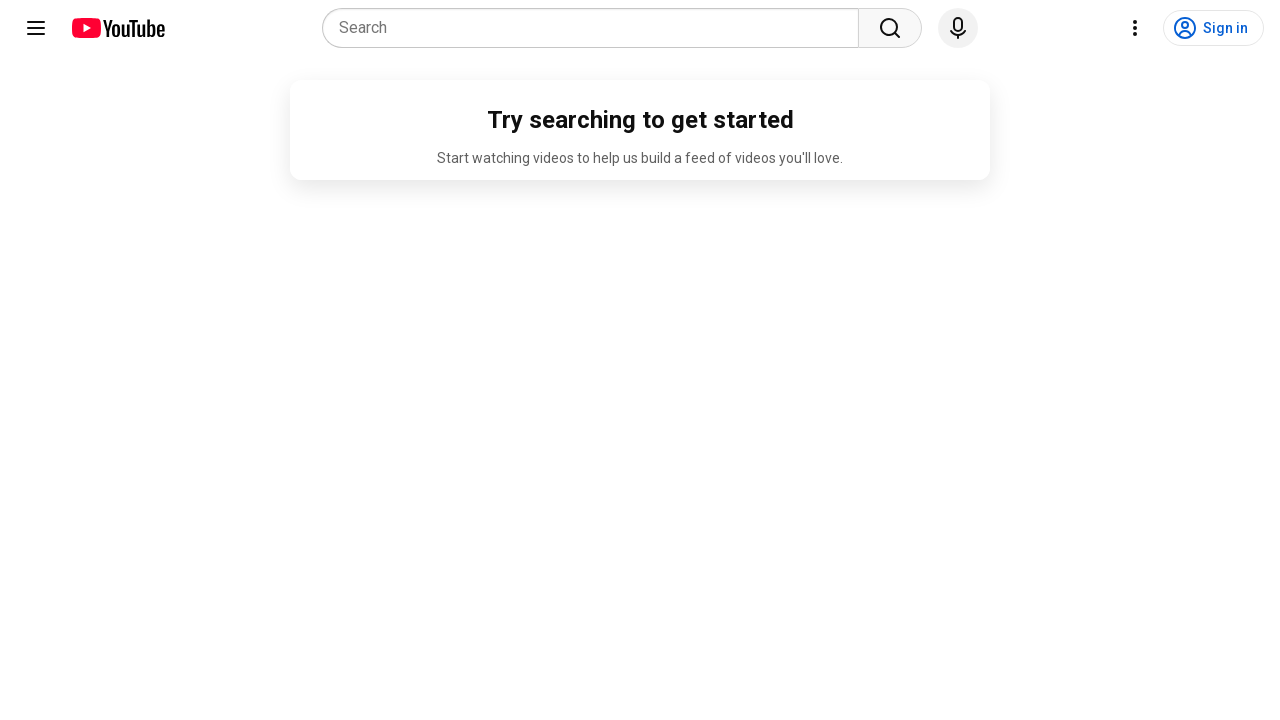

Navigated to YouTube homepage
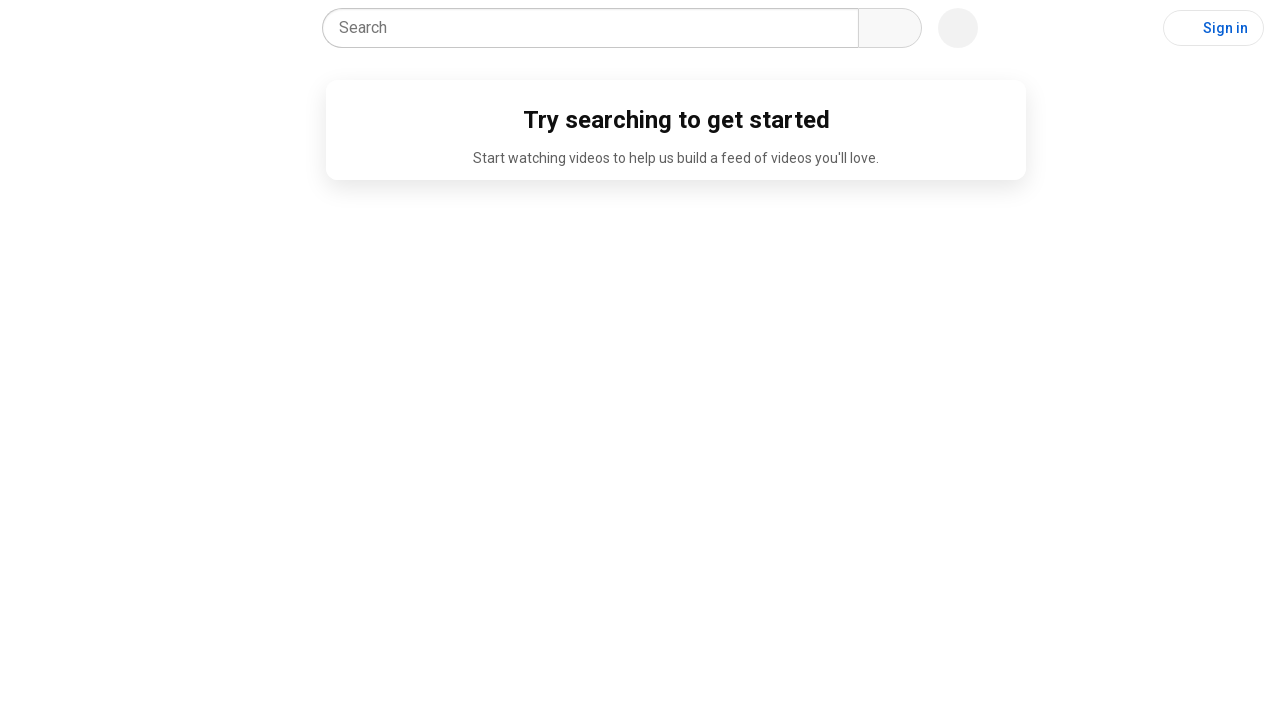

YouTube logo loaded, page fully loaded
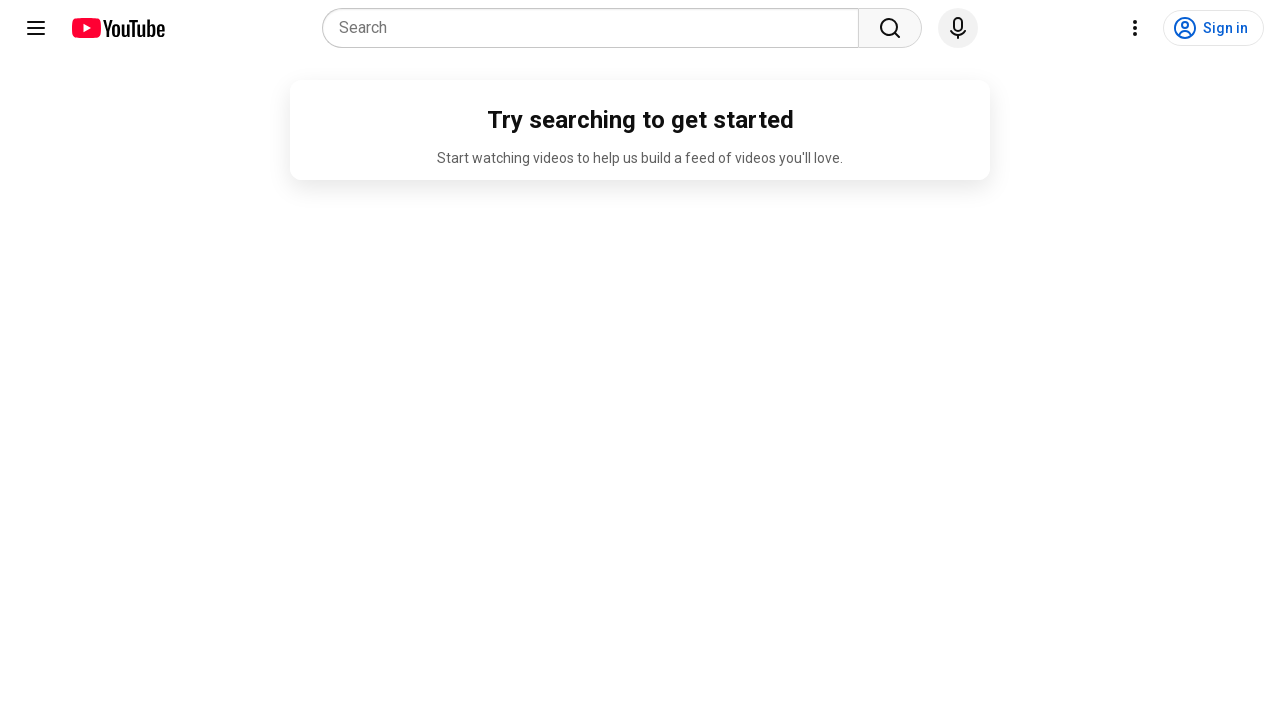

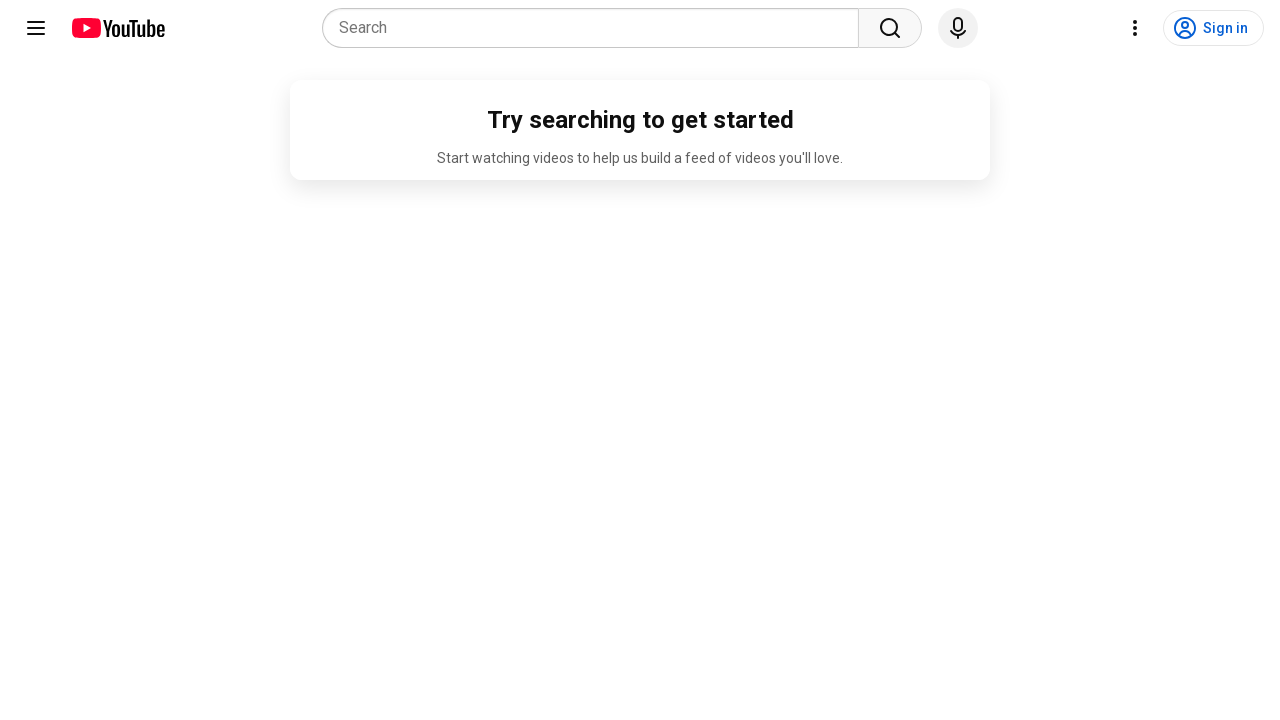